Automates filling out a sample sign-up form with first name, last name, and email fields, then submits the form.

Starting URL: https://secure-retreat-92358.herokuapp.com/

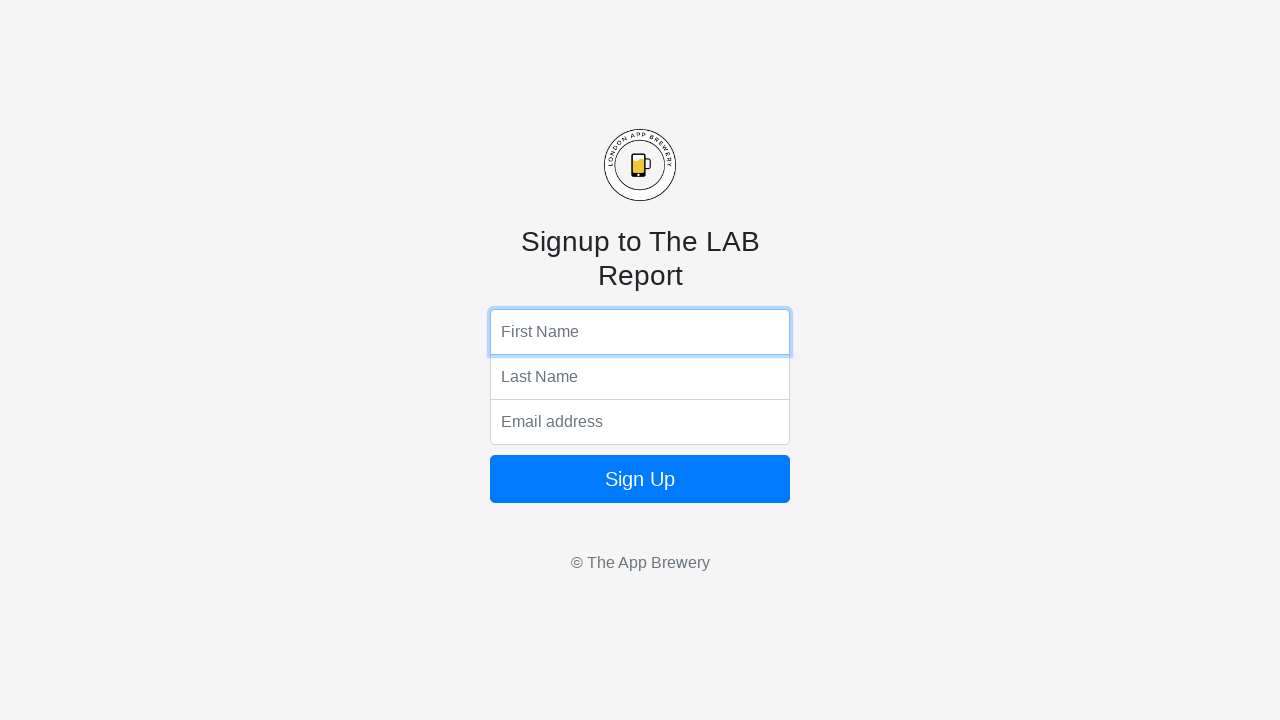

Filled first name field with 'Marcus' on input[name='fName']
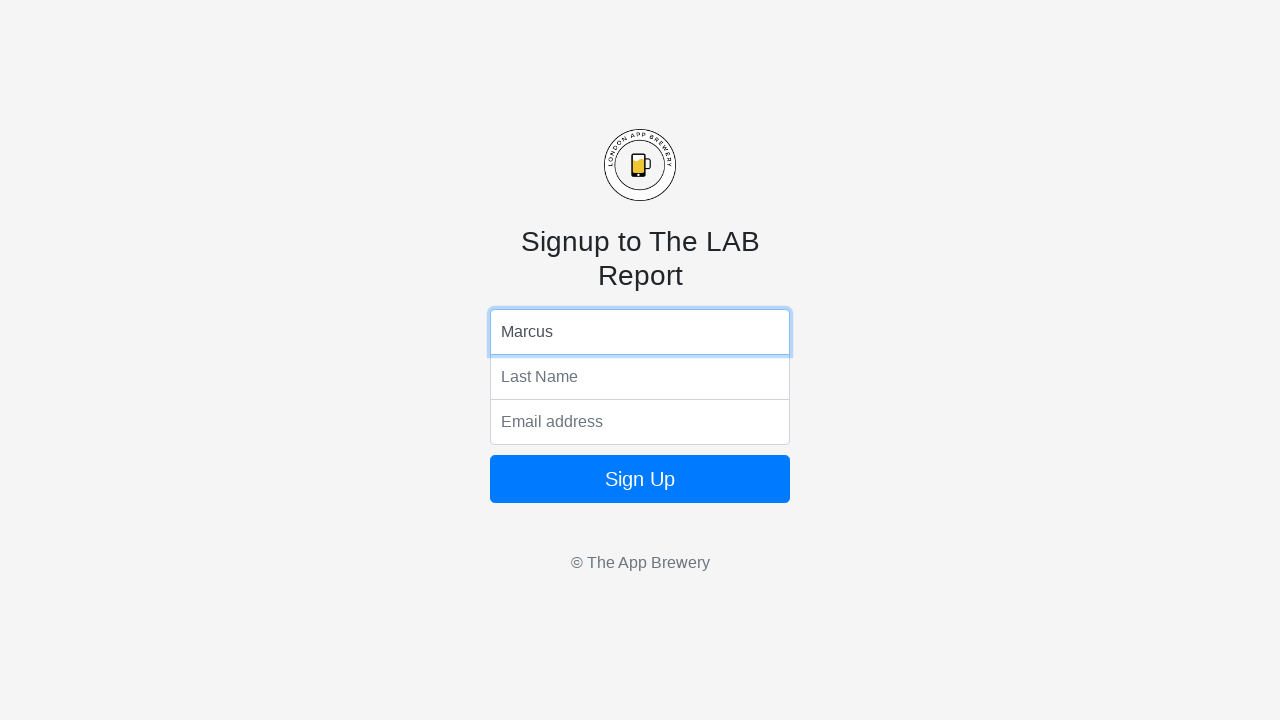

Filled last name field with 'Rodriguez' on input[name='lName']
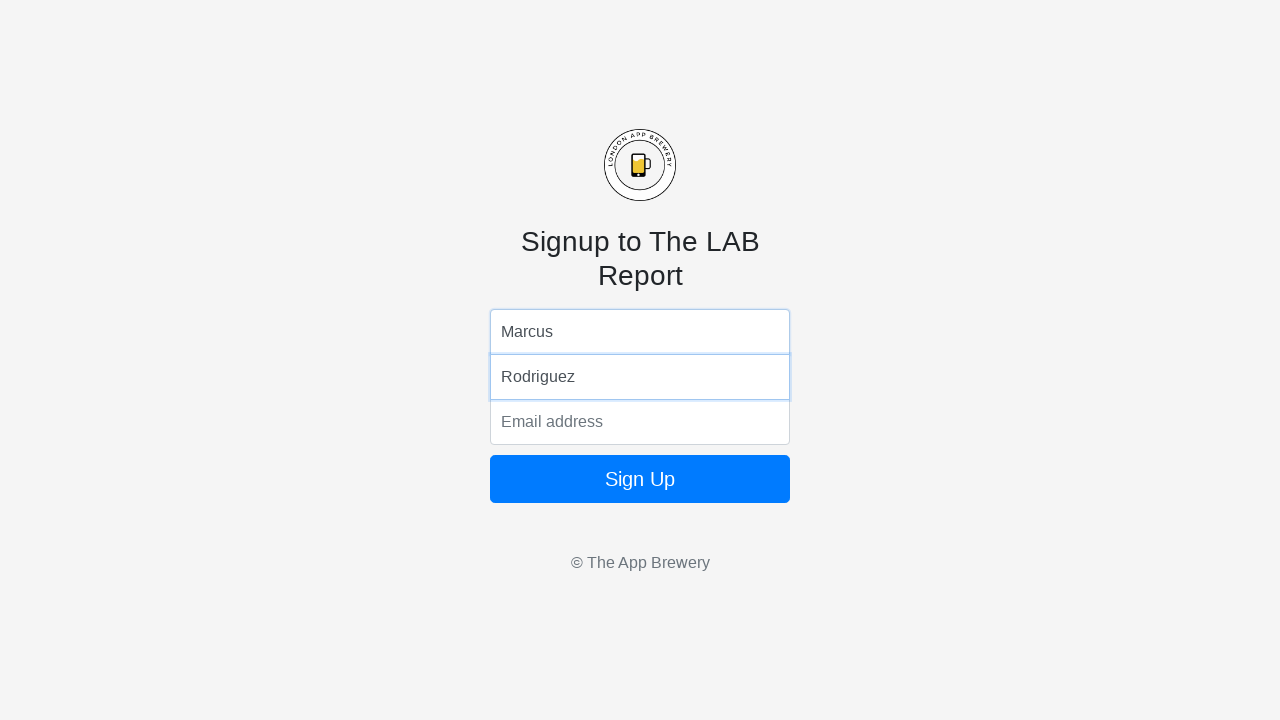

Filled email field with 'marcus.rodriguez@example.com' on input[name='email']
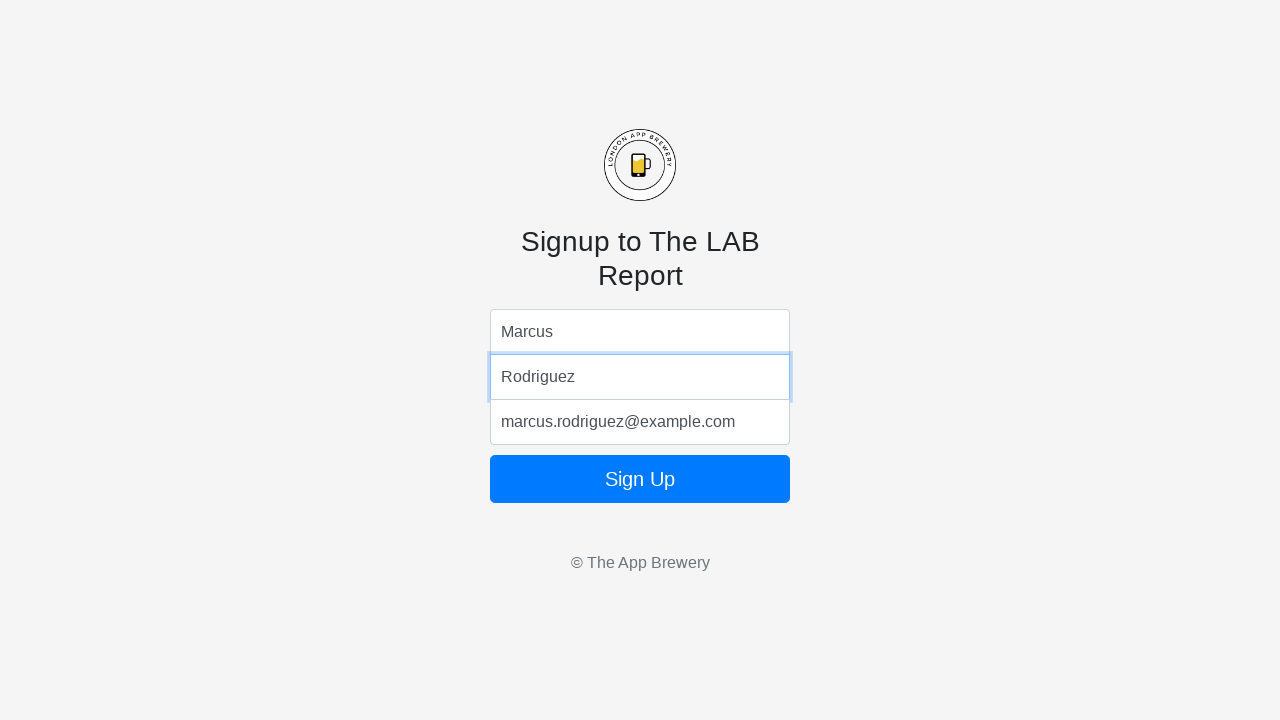

Clicked form submit button at (640, 479) on form button
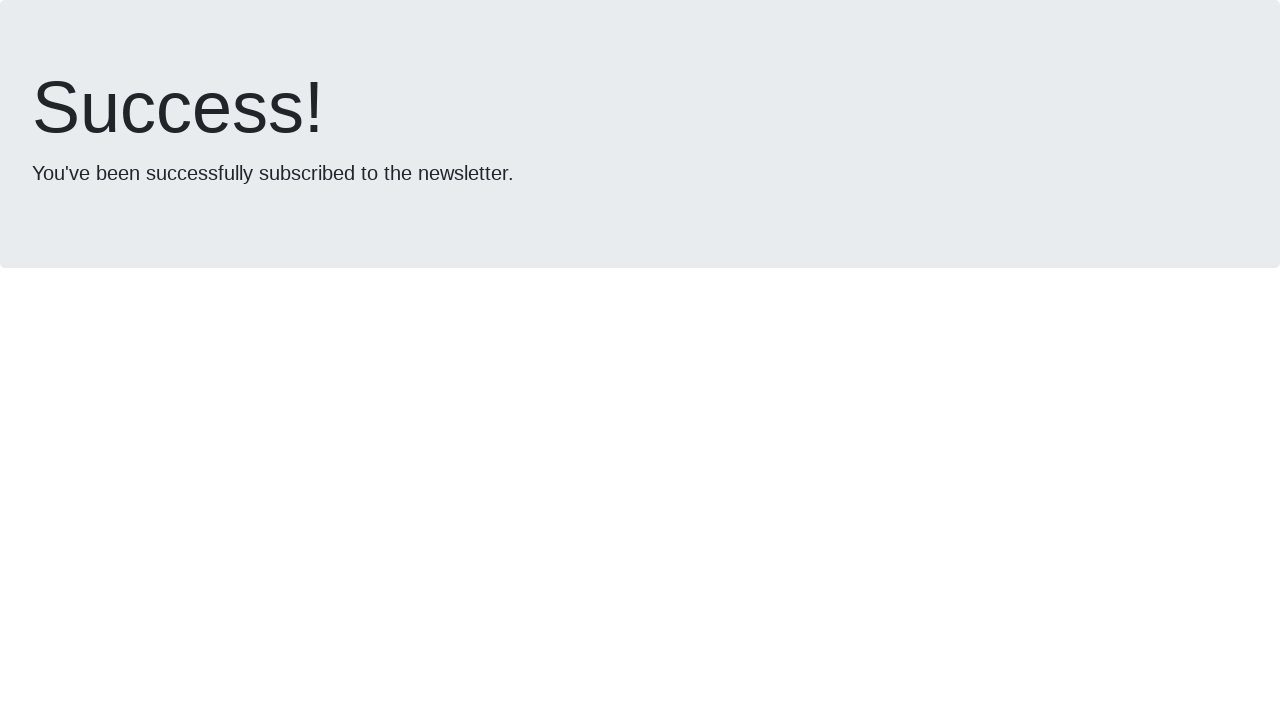

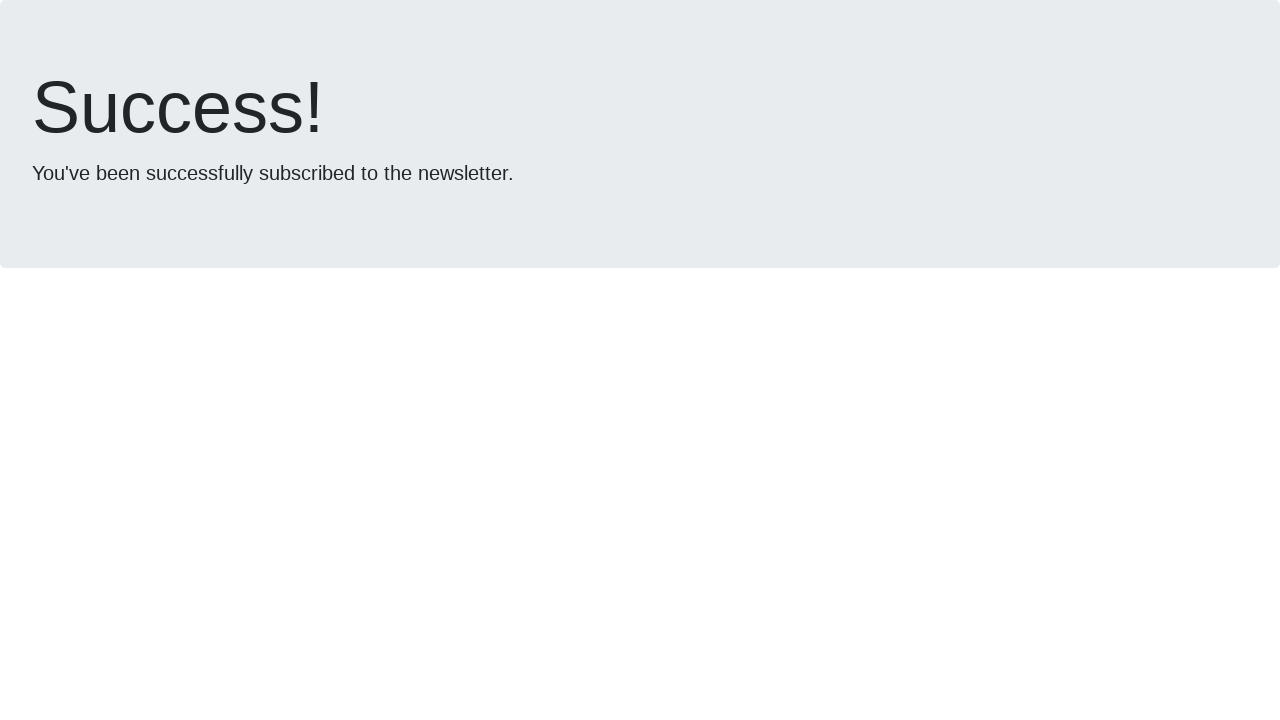